Tests that editing mode hides other controls

Starting URL: https://demo.playwright.dev/todomvc

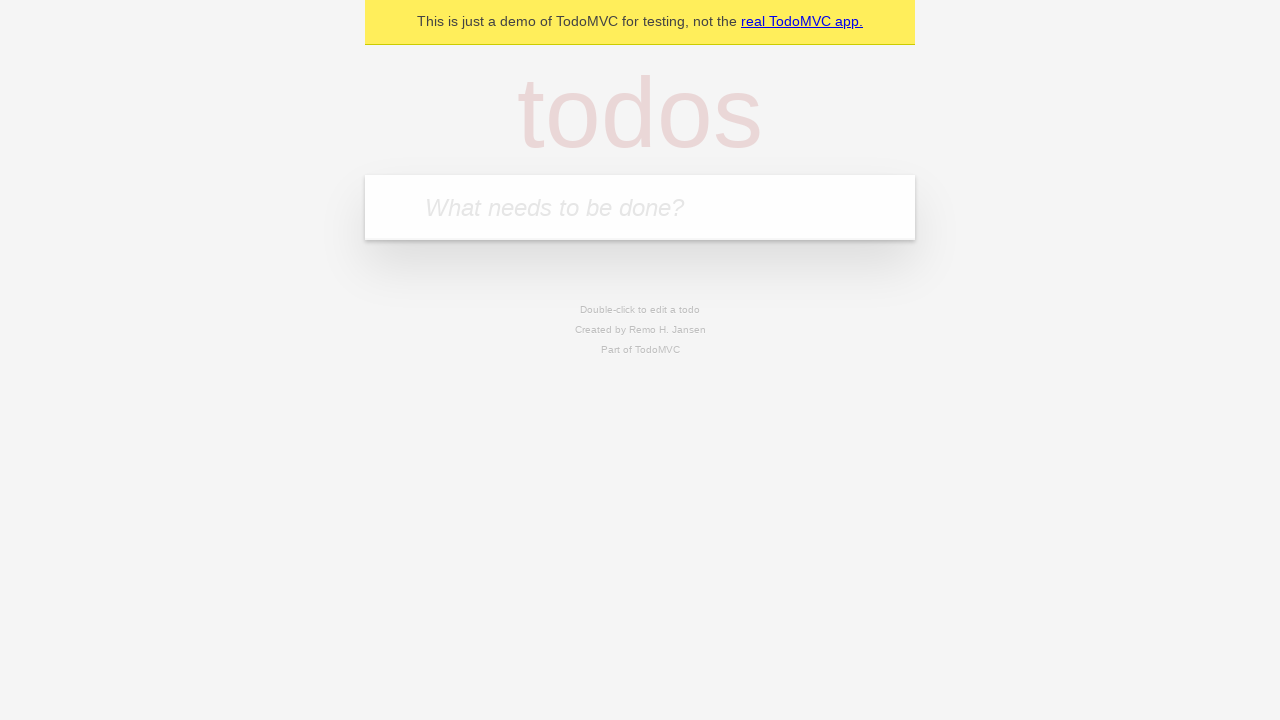

Filled new todo input with 'buy some cheese' on .new-todo
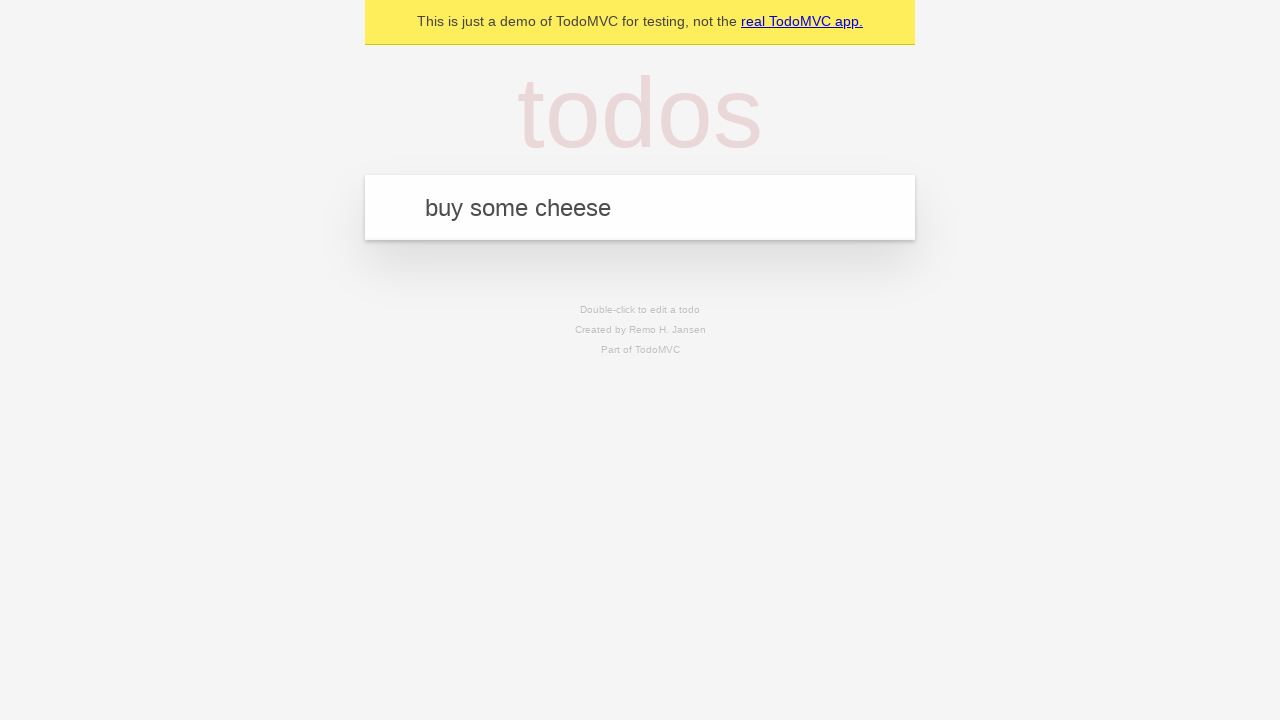

Pressed Enter to create first todo on .new-todo
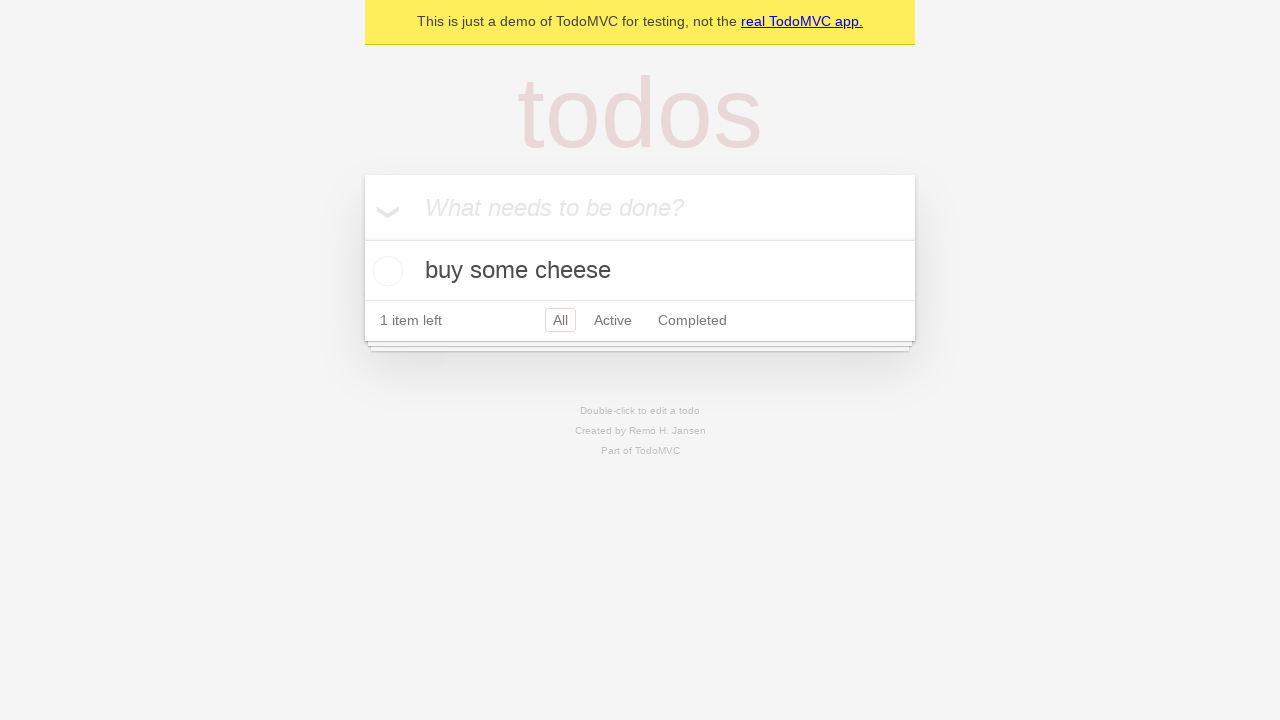

Filled new todo input with 'feed the cat' on .new-todo
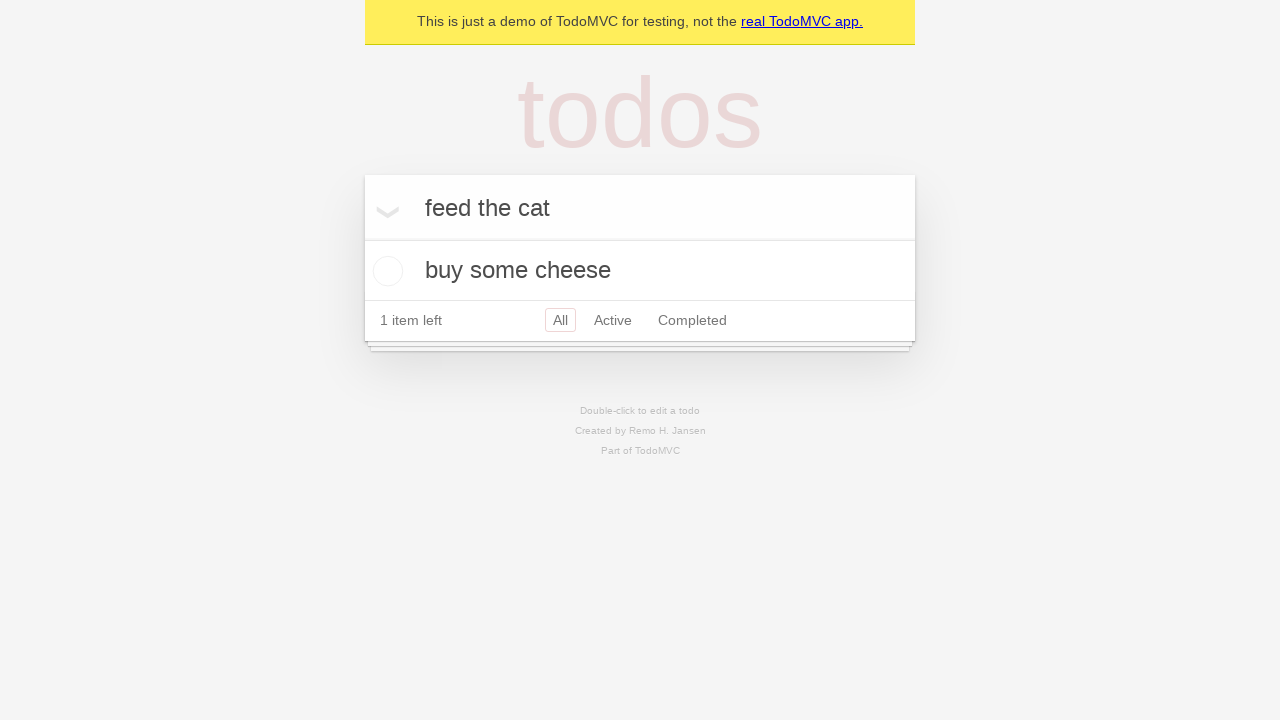

Pressed Enter to create second todo on .new-todo
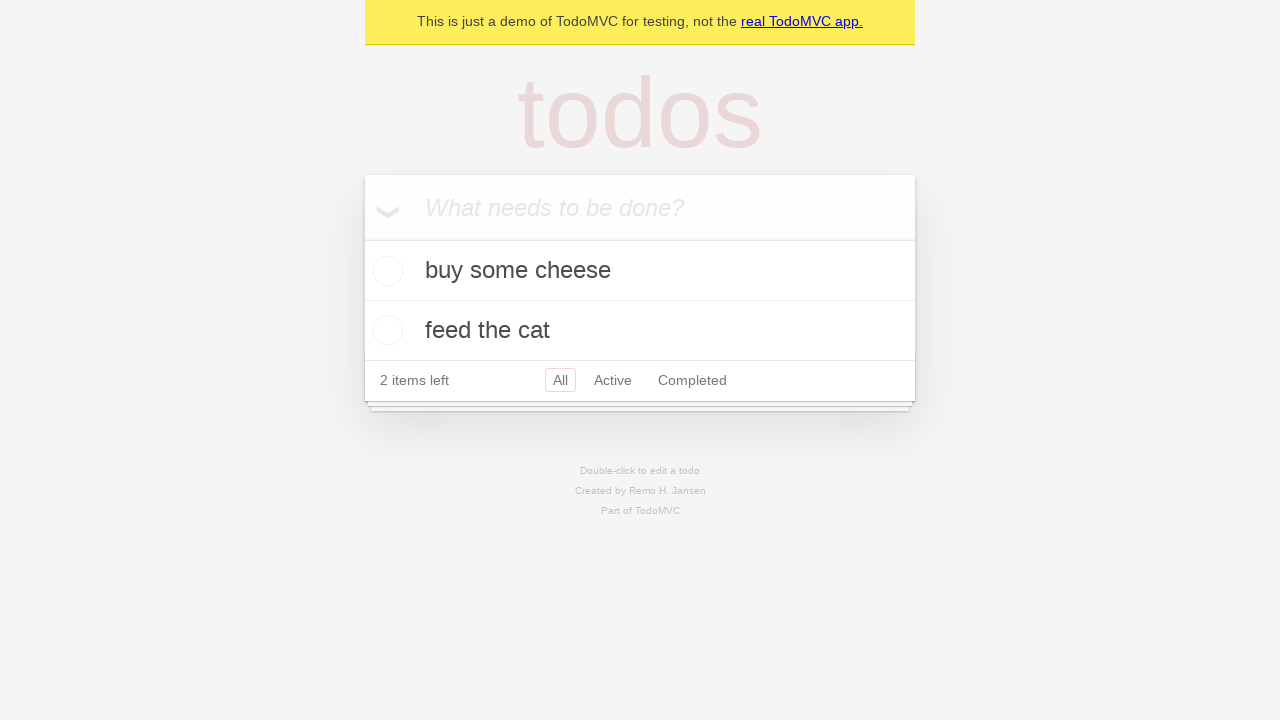

Filled new todo input with 'book a doctors appointment' on .new-todo
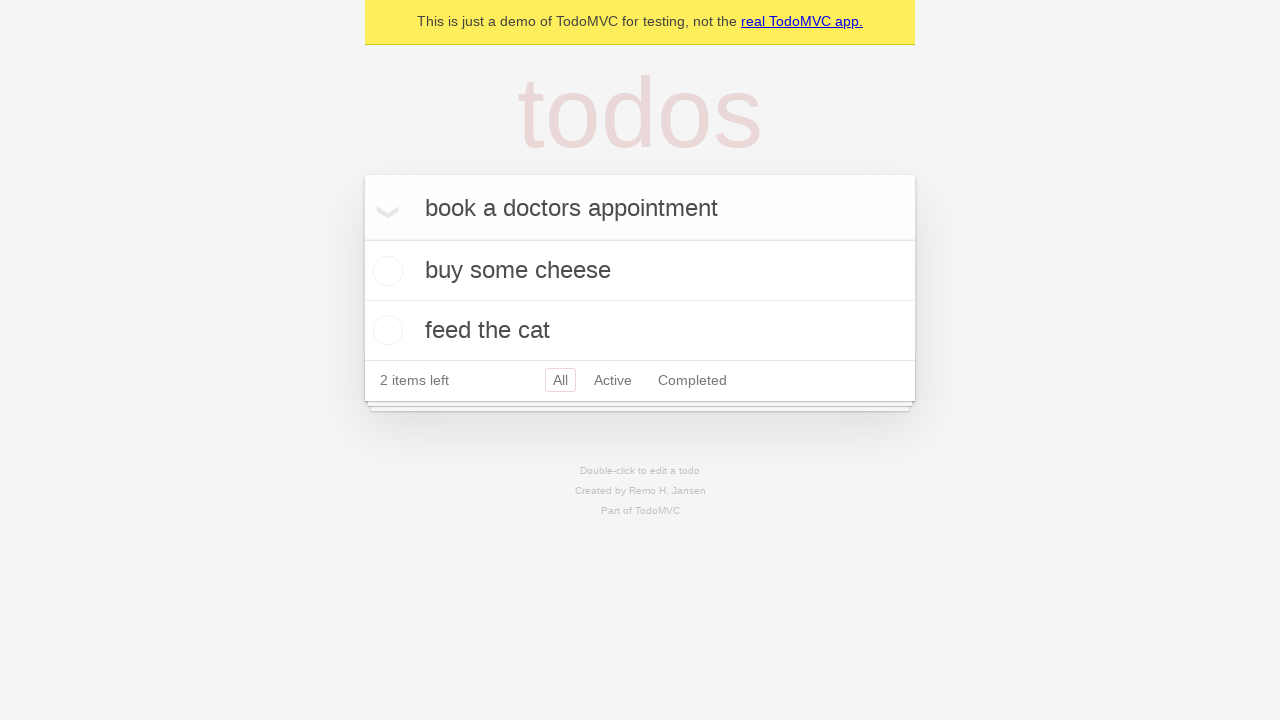

Pressed Enter to create third todo on .new-todo
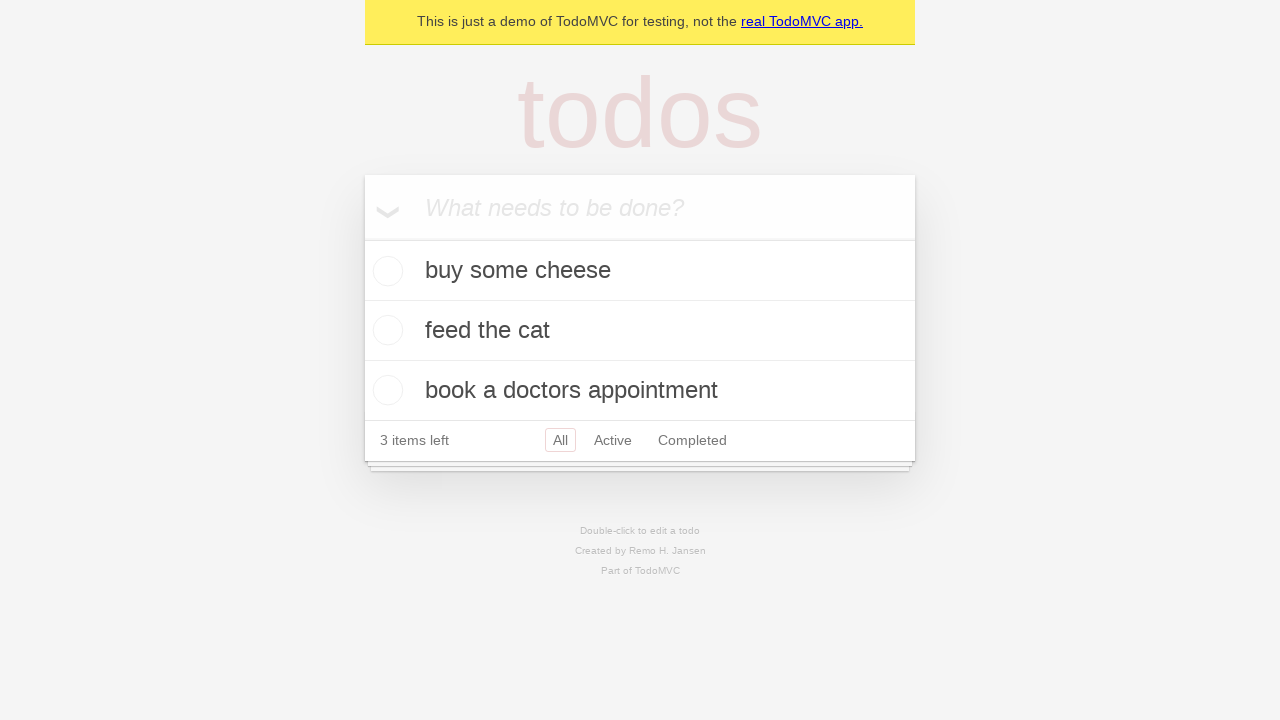

Double-clicked second todo label to enter edit mode at (640, 330) on .todo-list li:nth-child(2) label
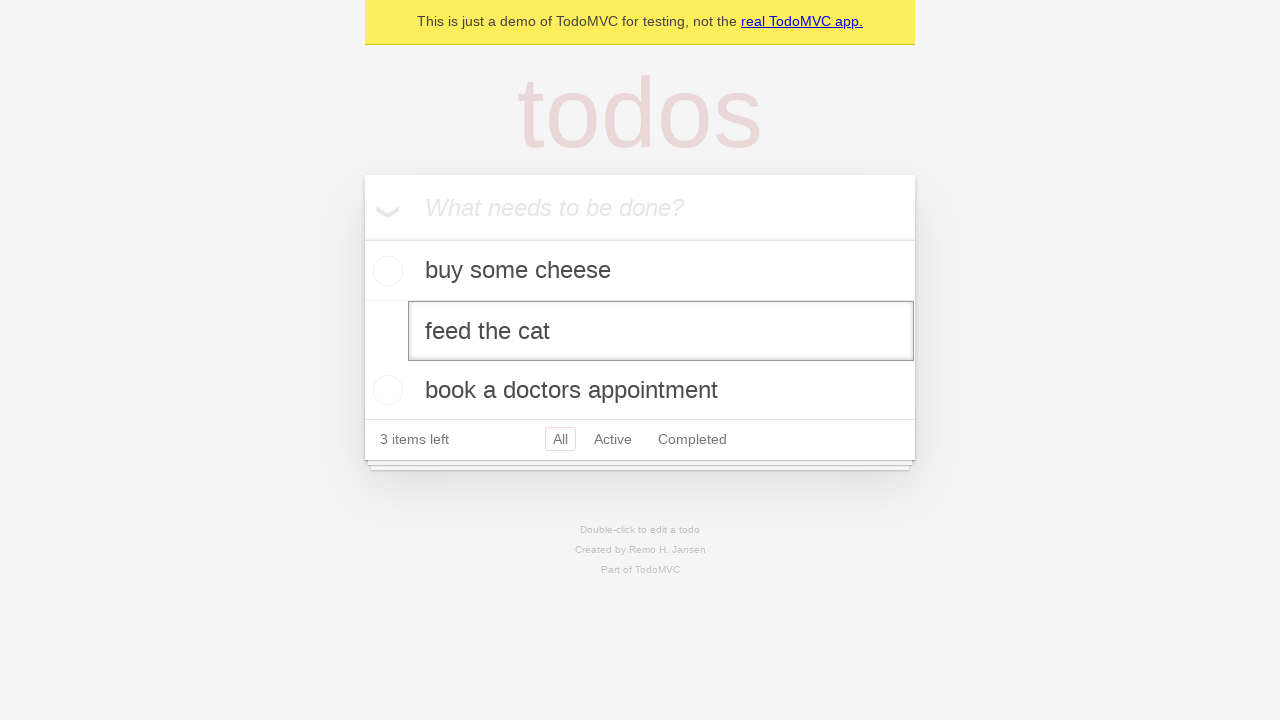

Verified edit input is visible and other controls are hidden in editing mode
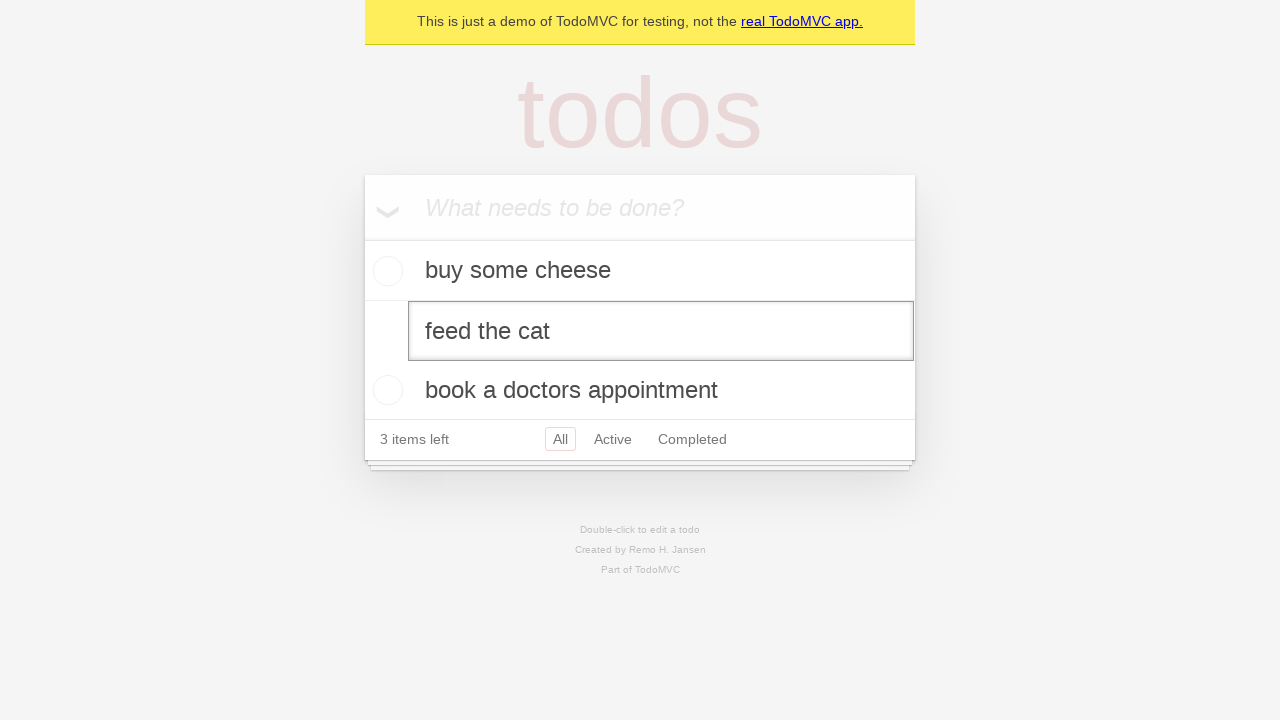

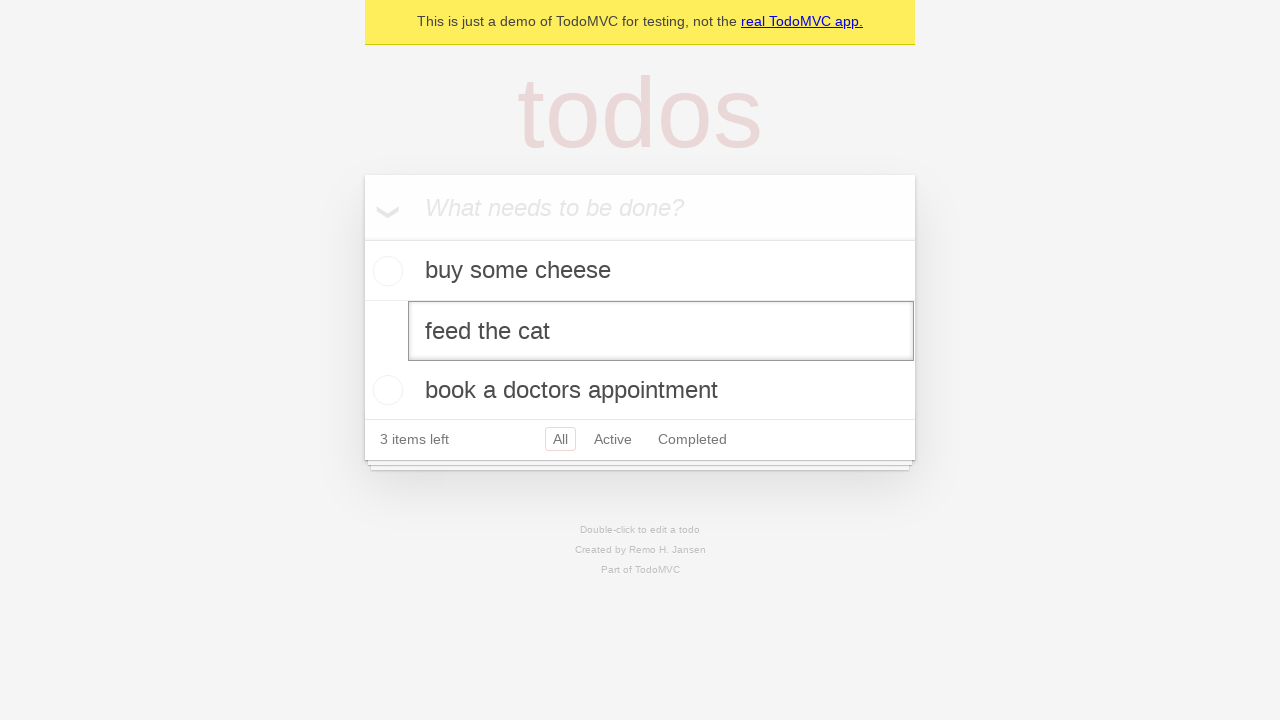